Tests the Text Box form element by navigating to the Elements section, clicking on Text Box, and submitting the form

Starting URL: https://demoqa.com/

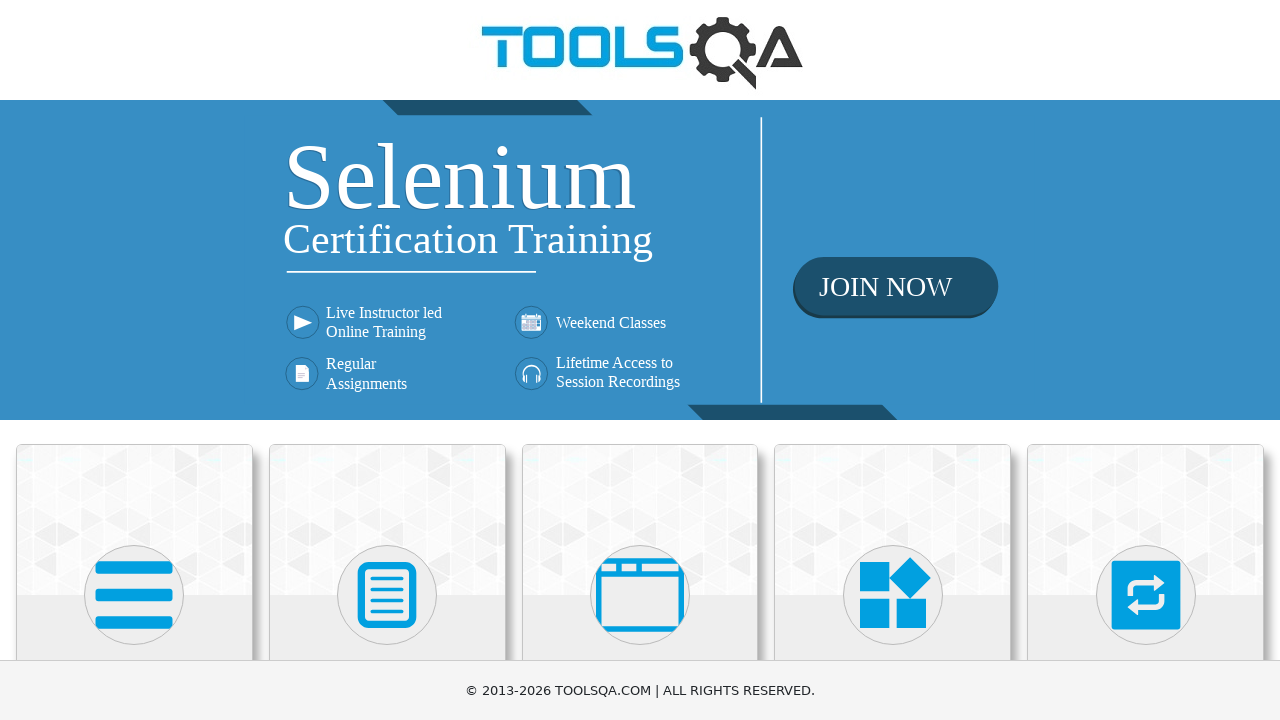

Located Elements card
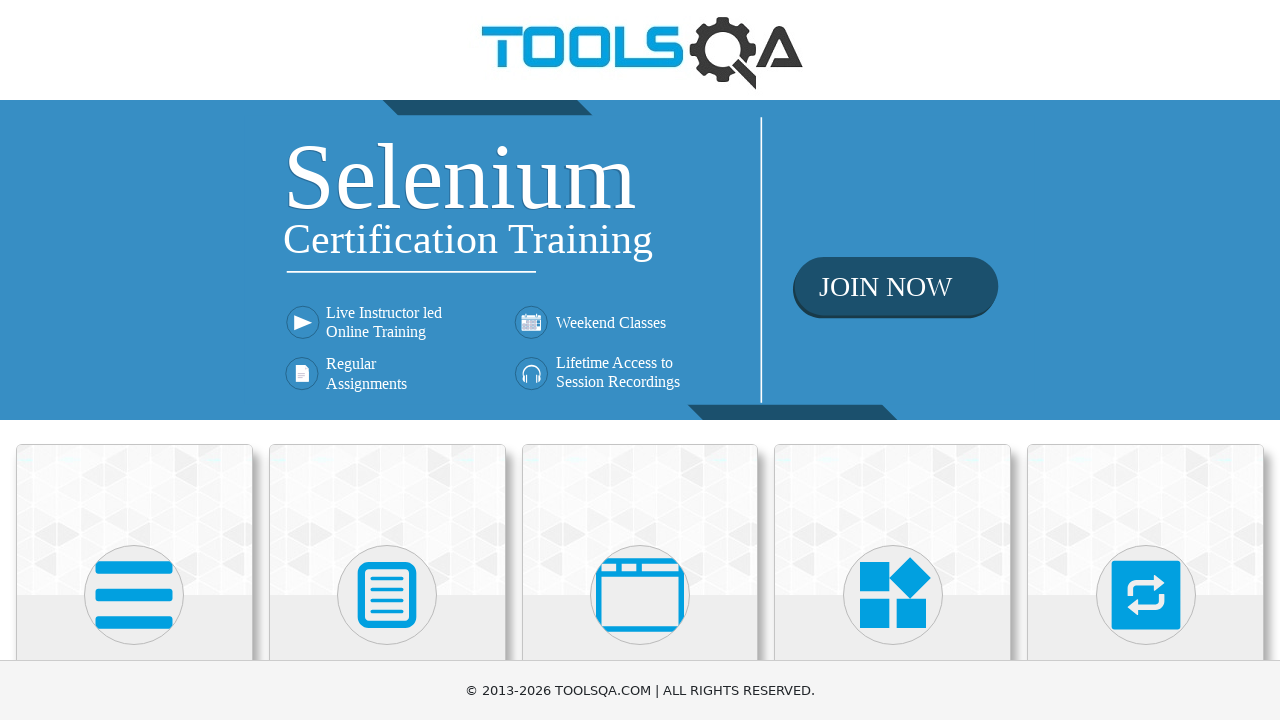

Scrolled Elements card into view
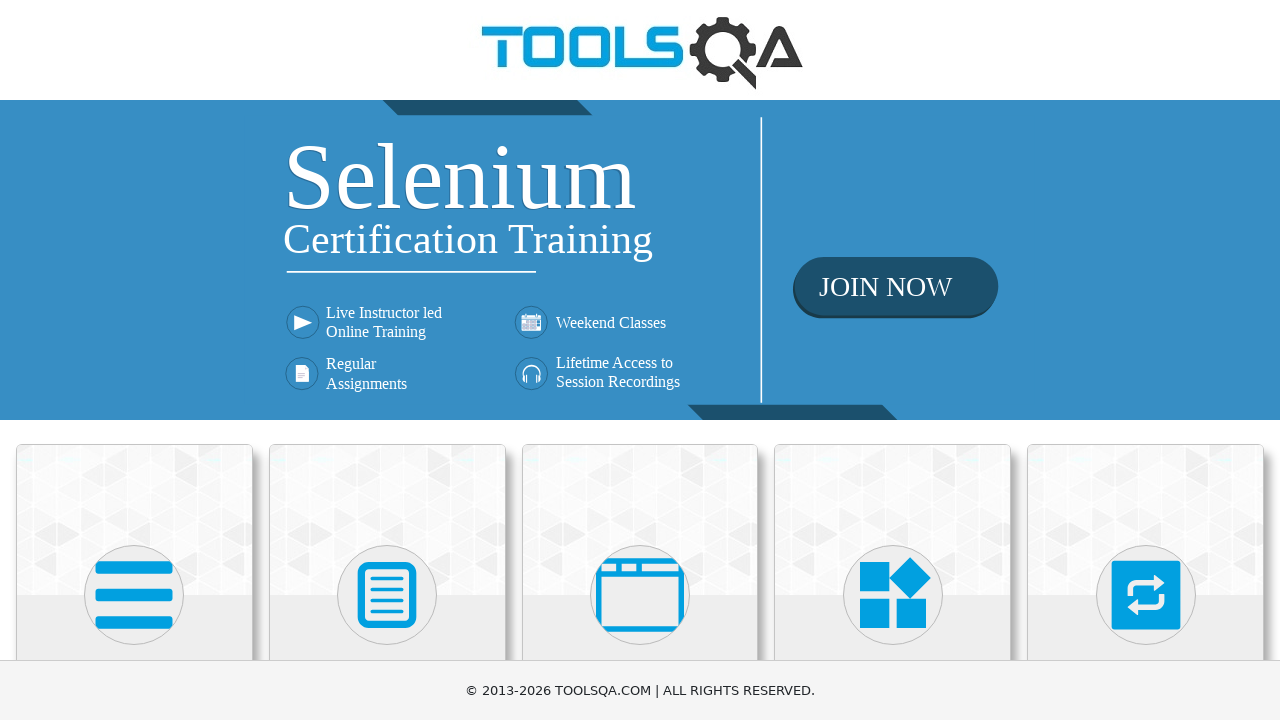

Clicked on Elements card at (134, 360) on xpath=//h5[contains(text(), 'Elements')]
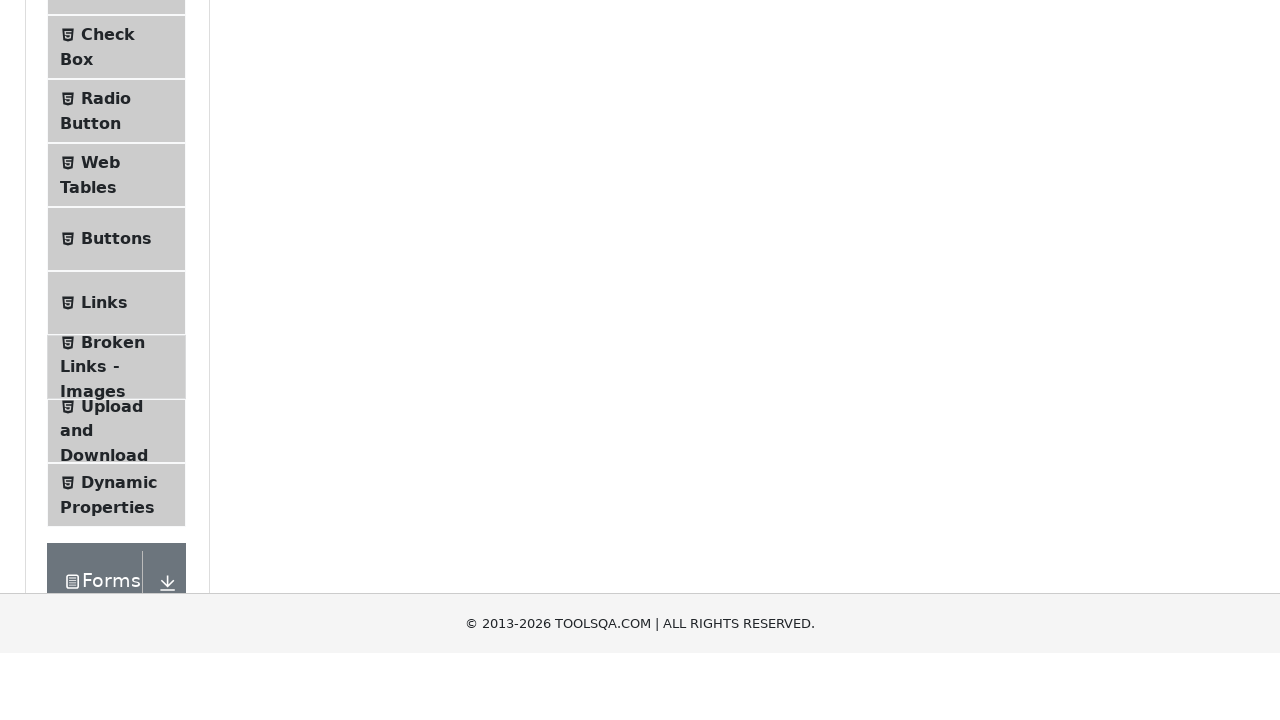

Clicked on Text Box menu item at (119, 261) on xpath=//span[contains(text(), 'Text Box')]
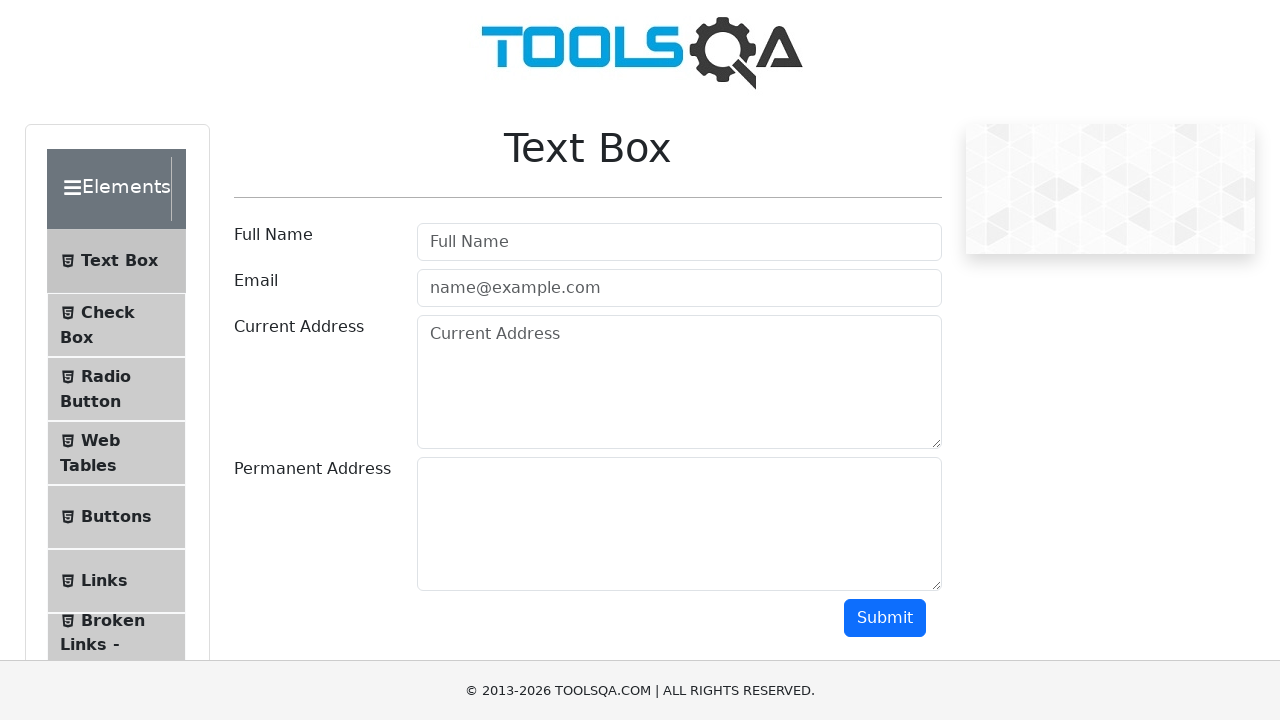

Clicked the submit button to submit the form at (885, 618) on button#submit
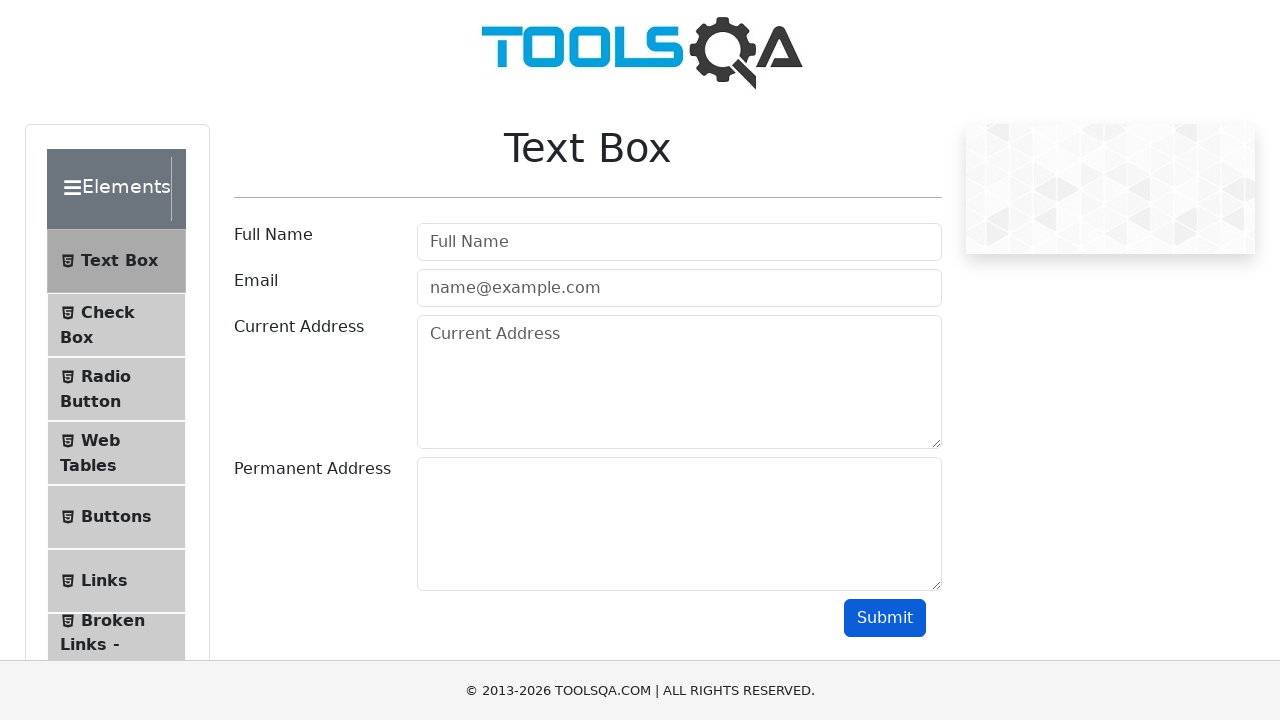

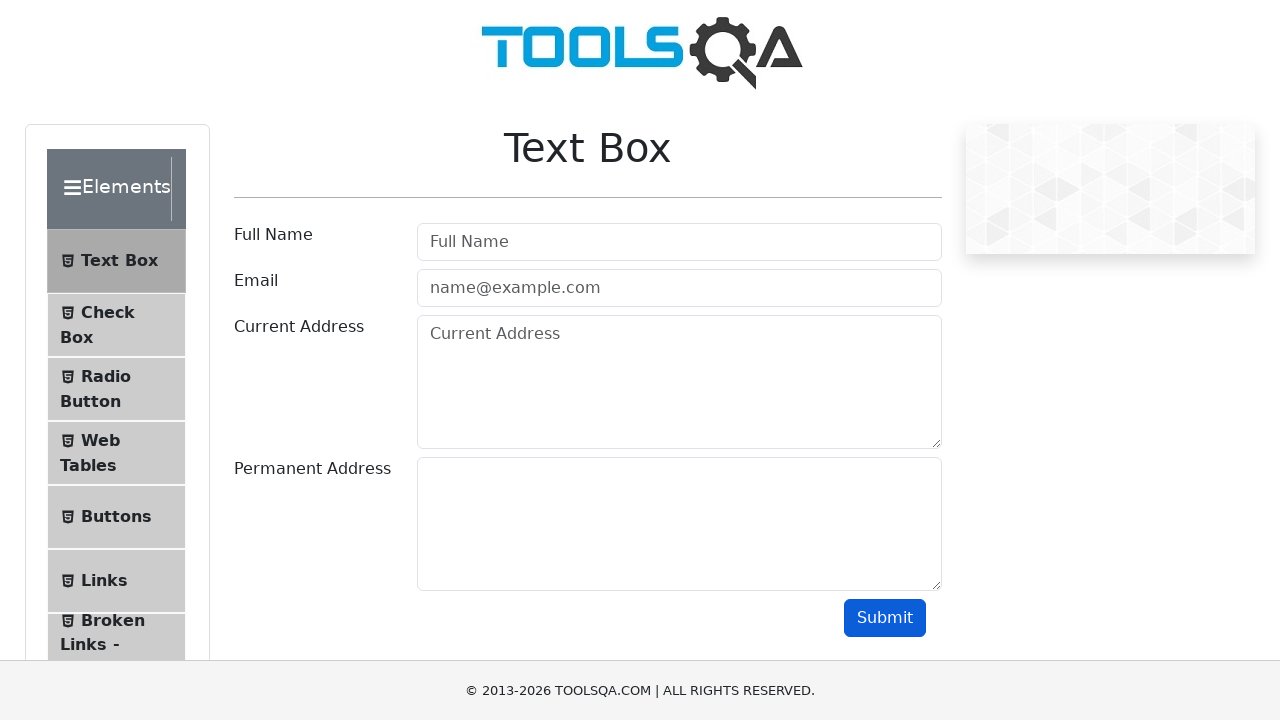